Opens USPS homepage and clicks on the Send Mail & Packages link, then verifies the navigation

Starting URL: https://www.usps.com/

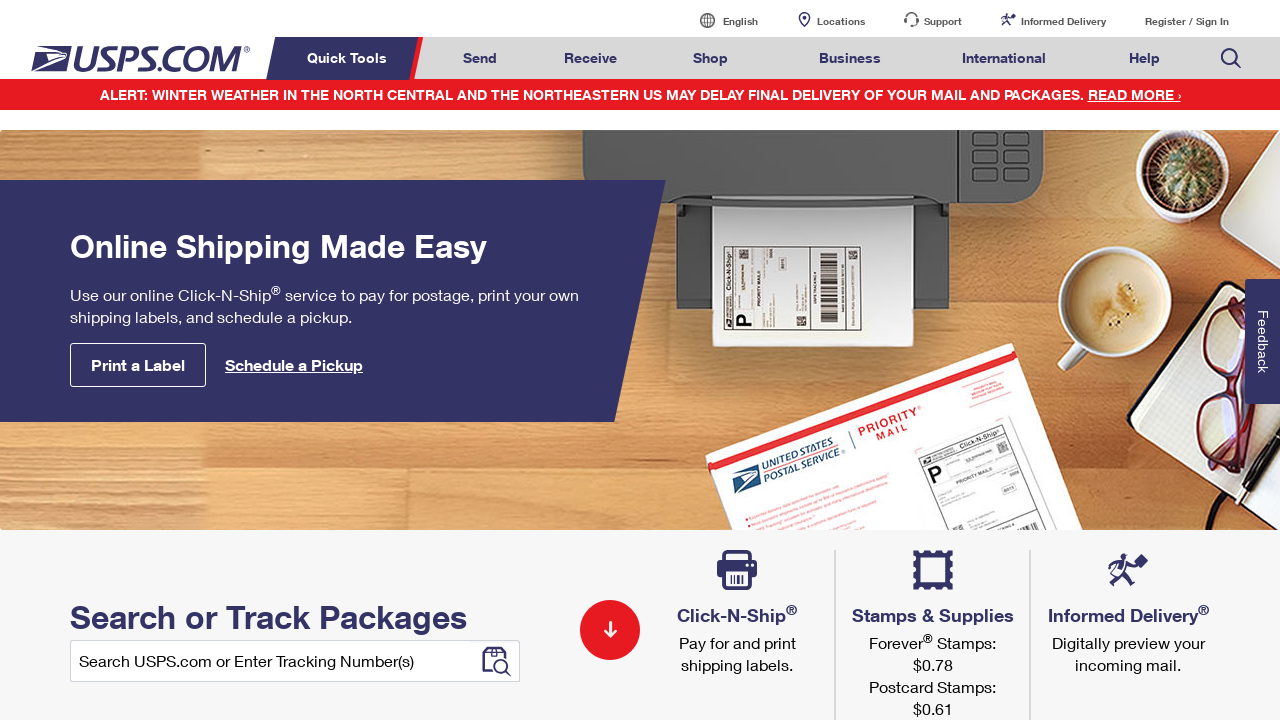

Navigated to USPS homepage
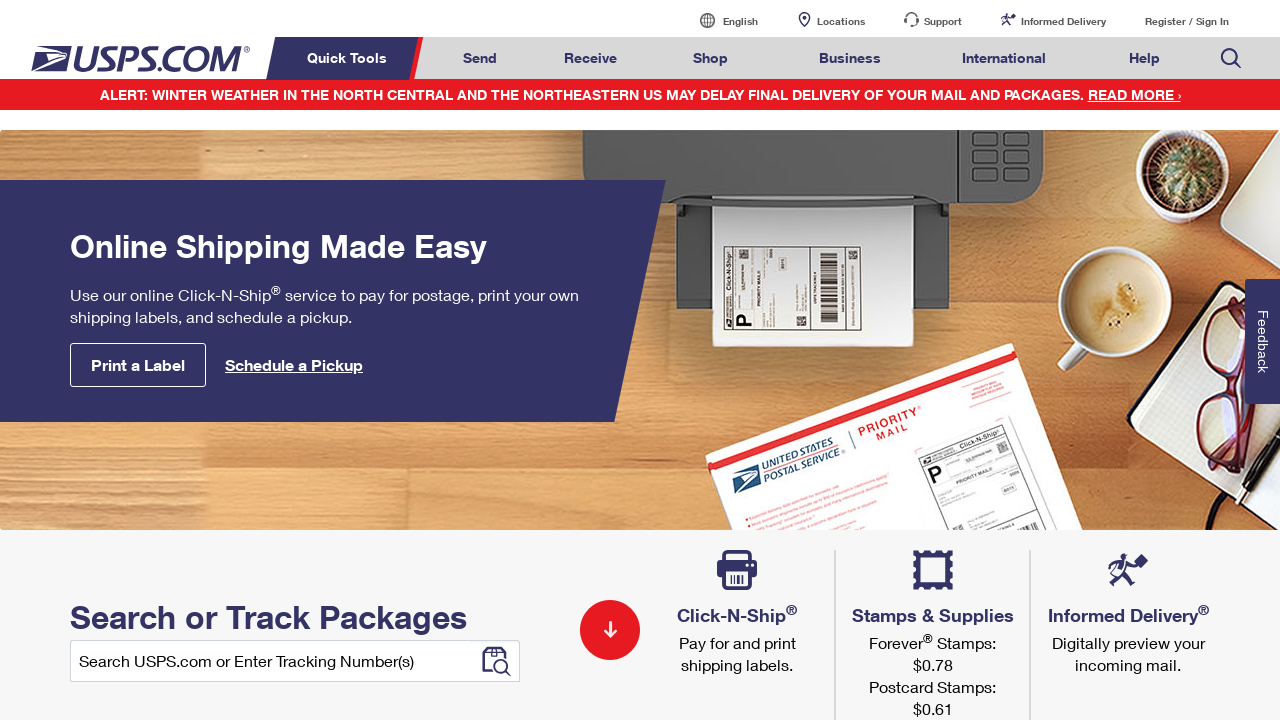

Clicked on Send Mail & Packages link at (480, 58) on a#mail-ship-width
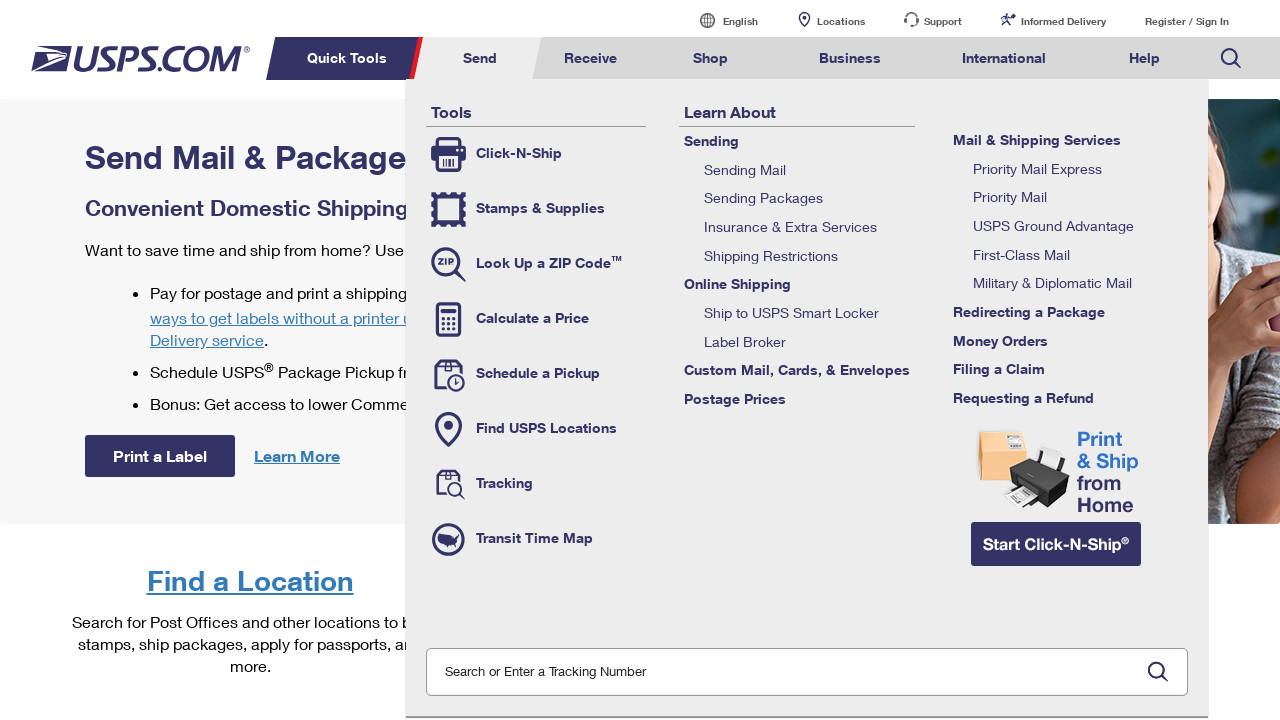

Verified page title is 'Send Mail & Packages | USPS'
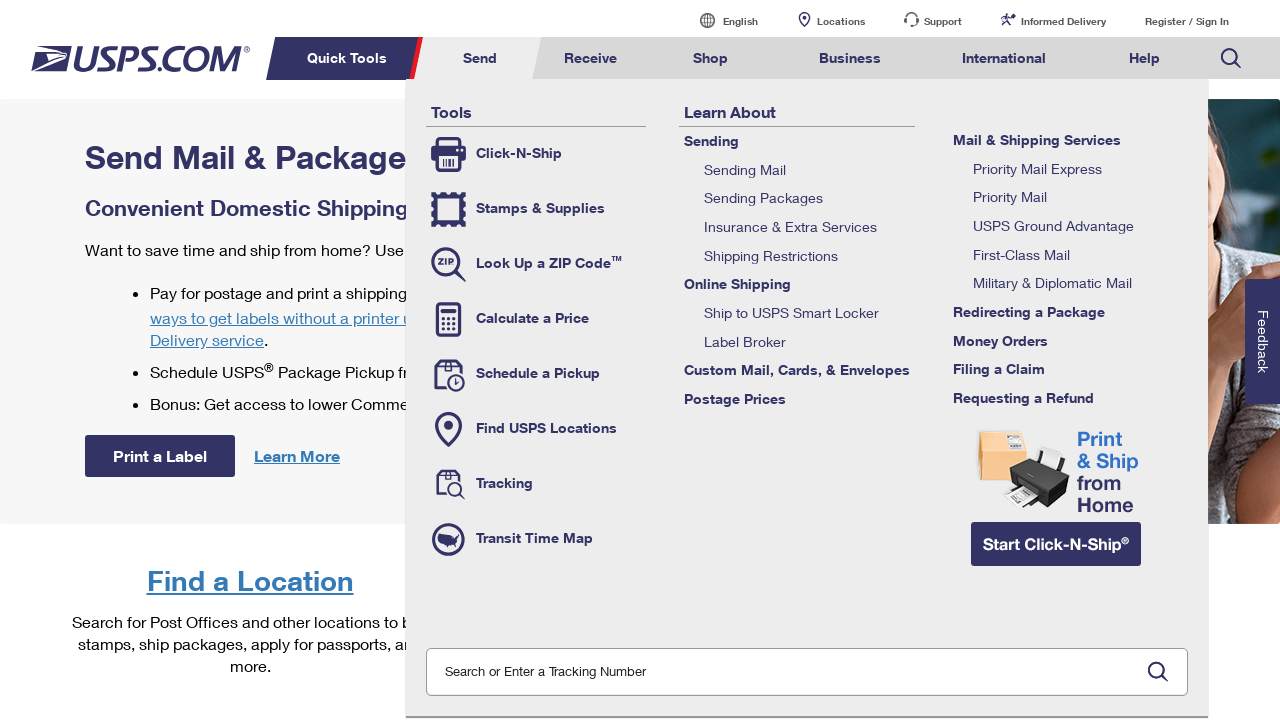

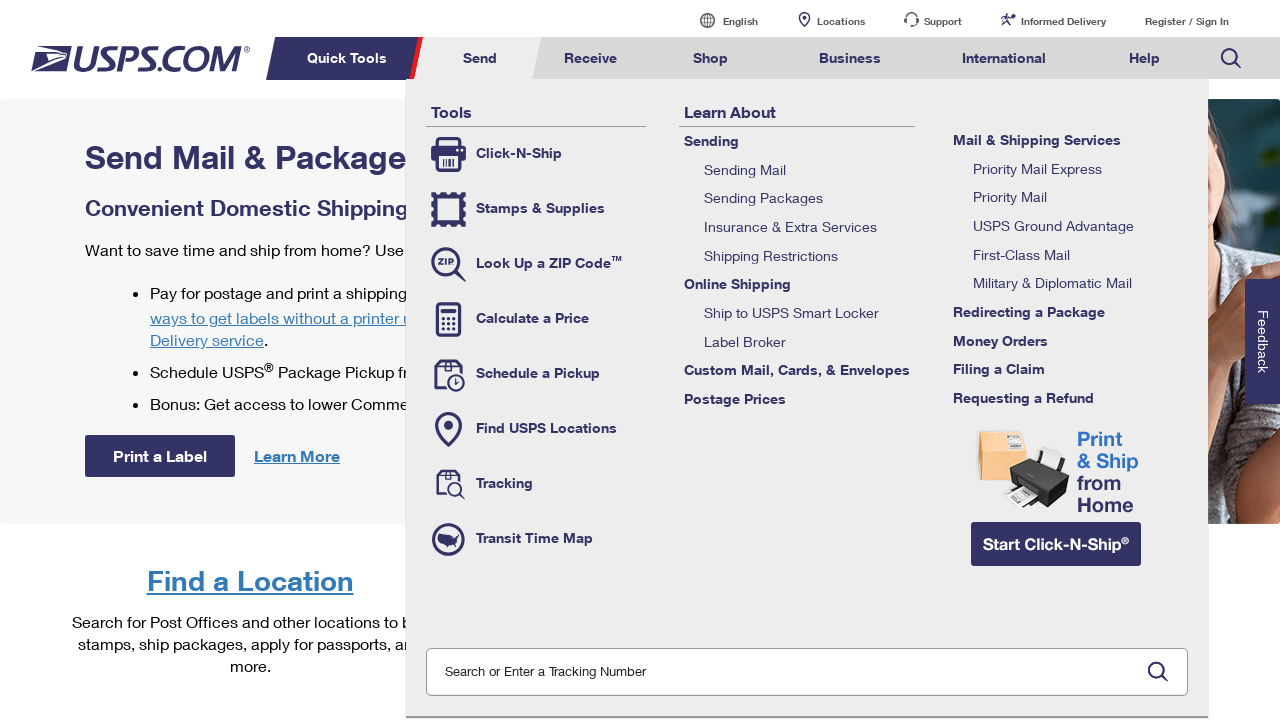